Verifies that the news section is present on the tennis page

Starting URL: https://www.sport-express.ru/tennis/fedcup/

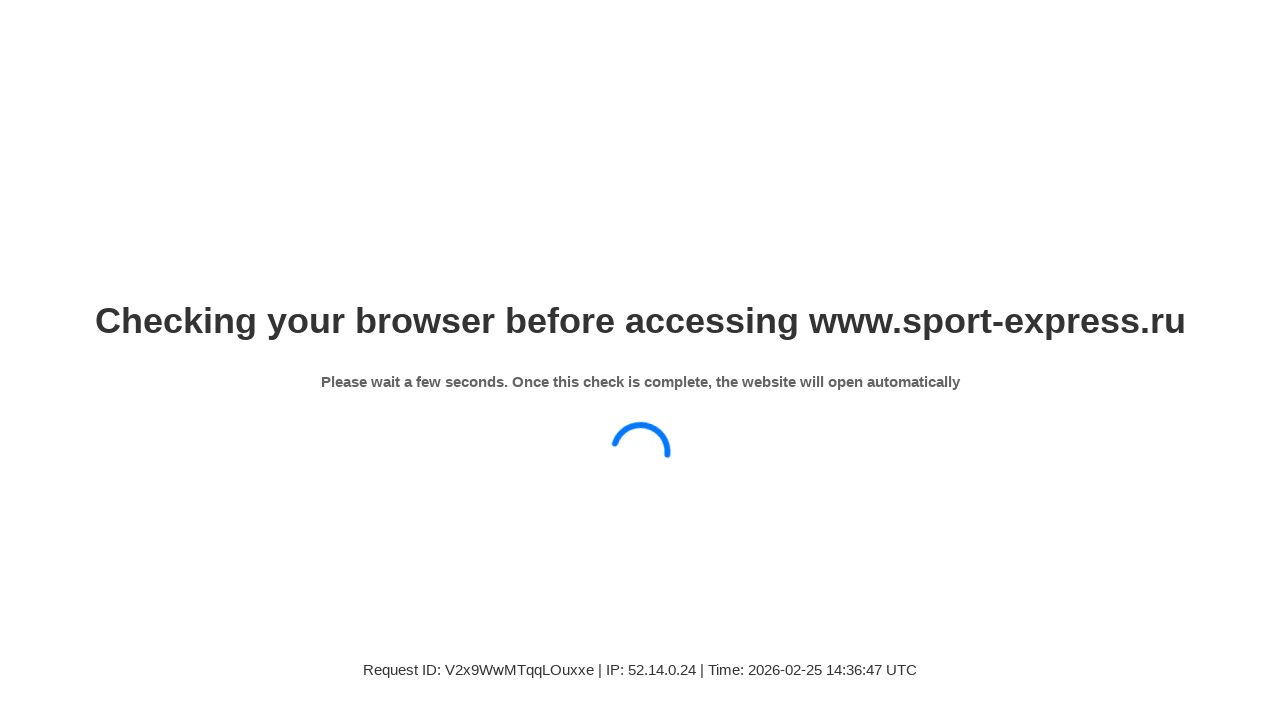

News section loaded on tennis FedCup page
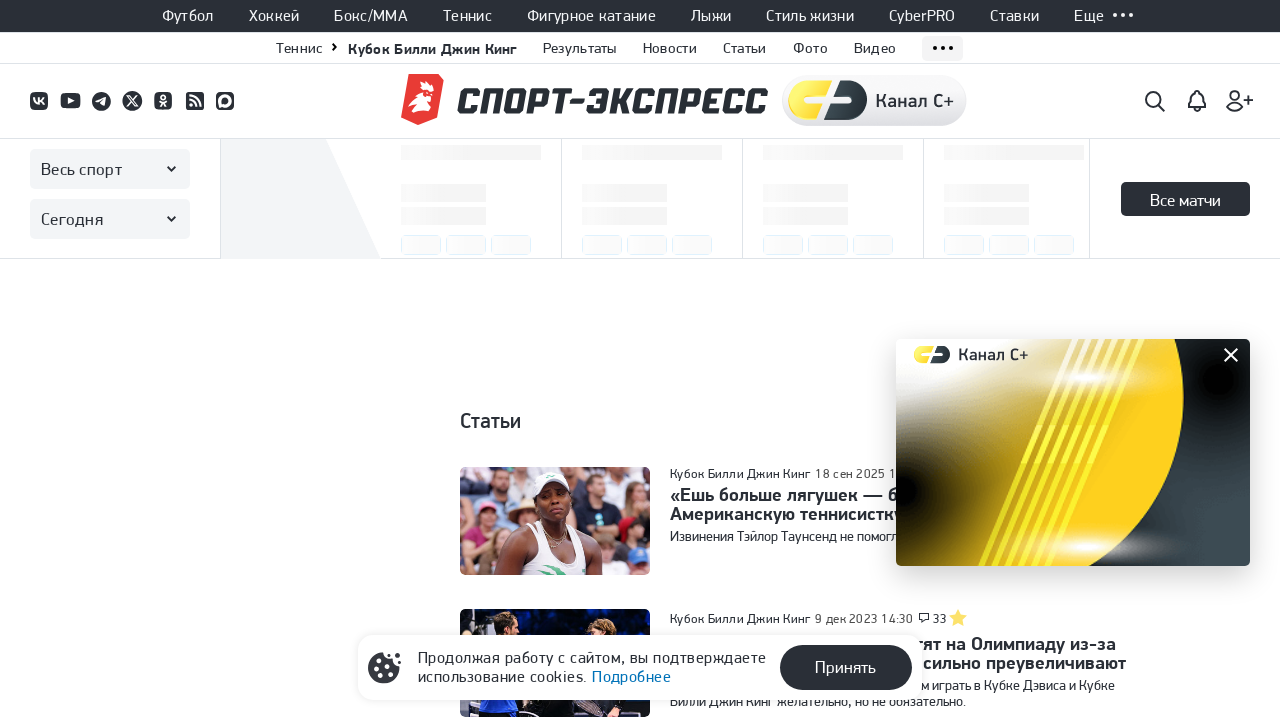

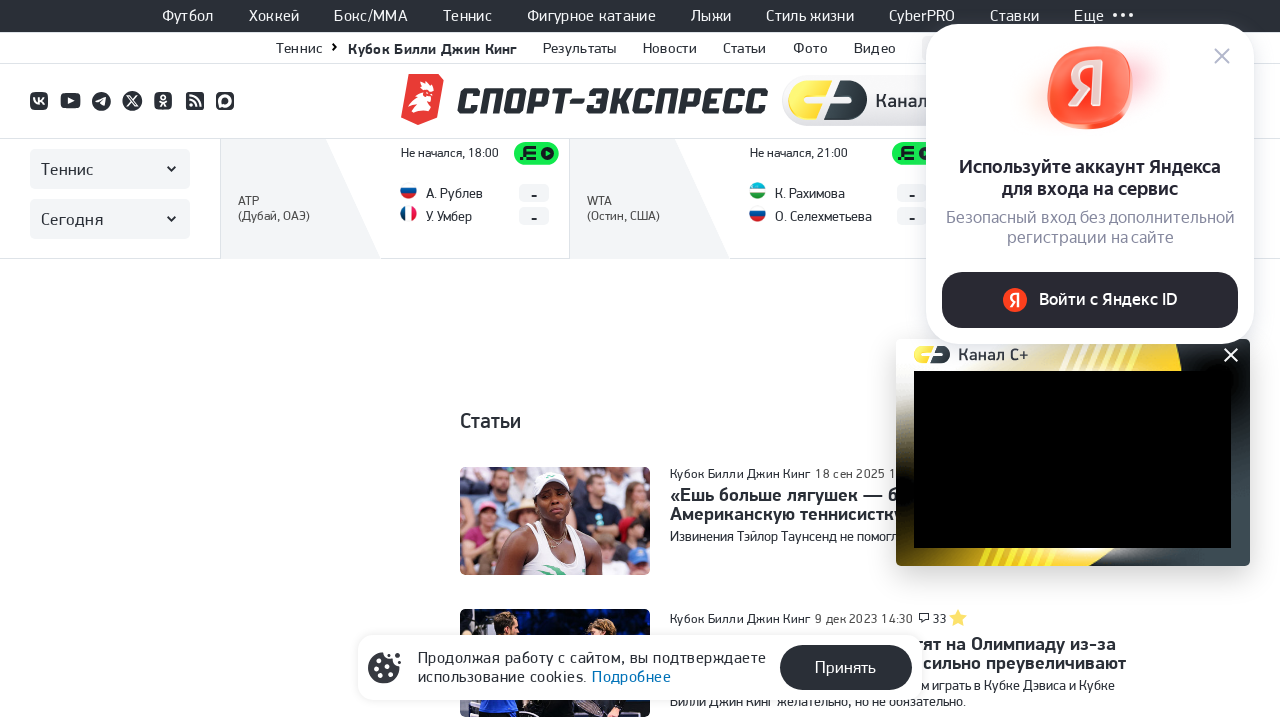